Tests a web form by filling in the password field and clicking submit, then verifies the success message is displayed

Starting URL: https://www.selenium.dev/selenium/web/web-form.html

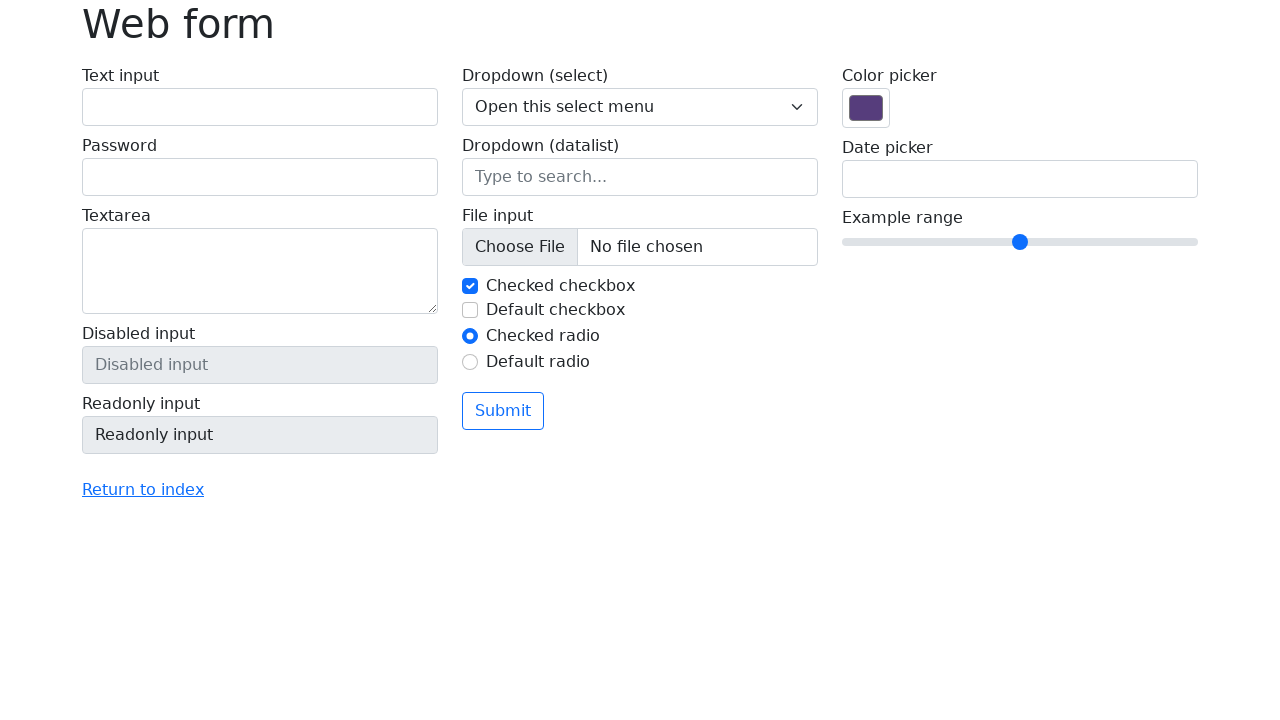

Filled password field with '123' on input[name='my-password']
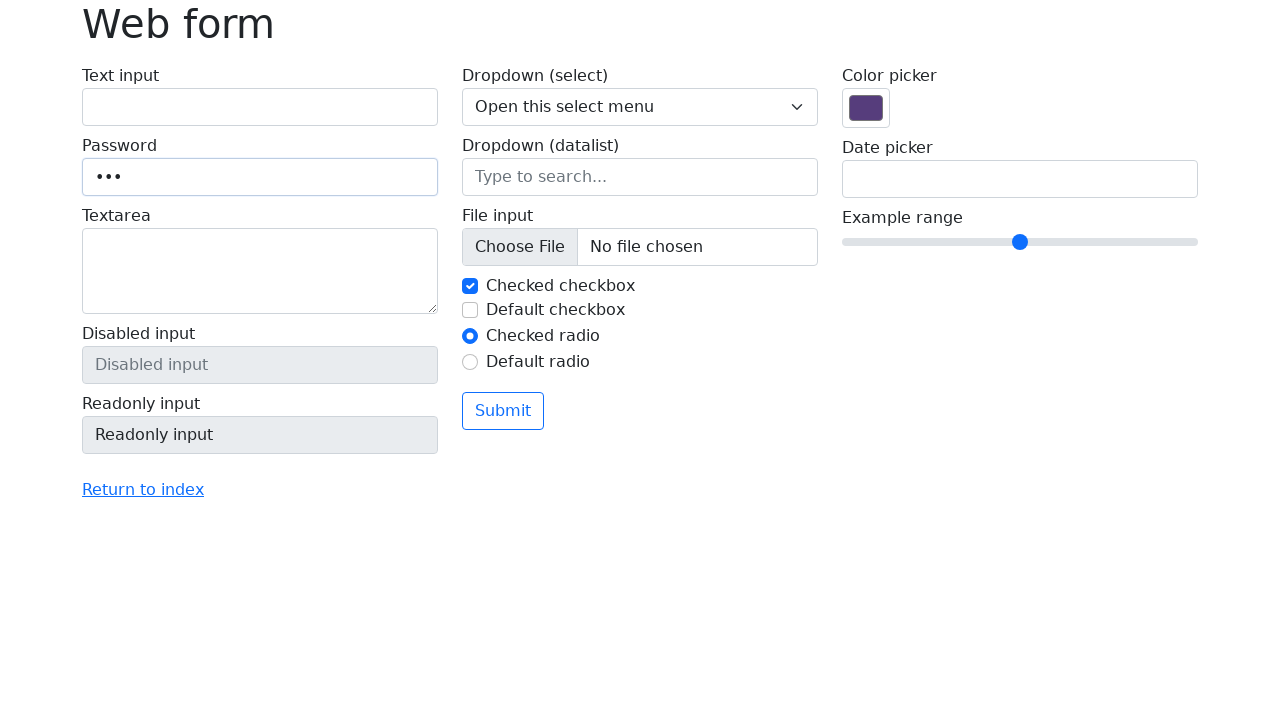

Clicked submit button at (503, 411) on button
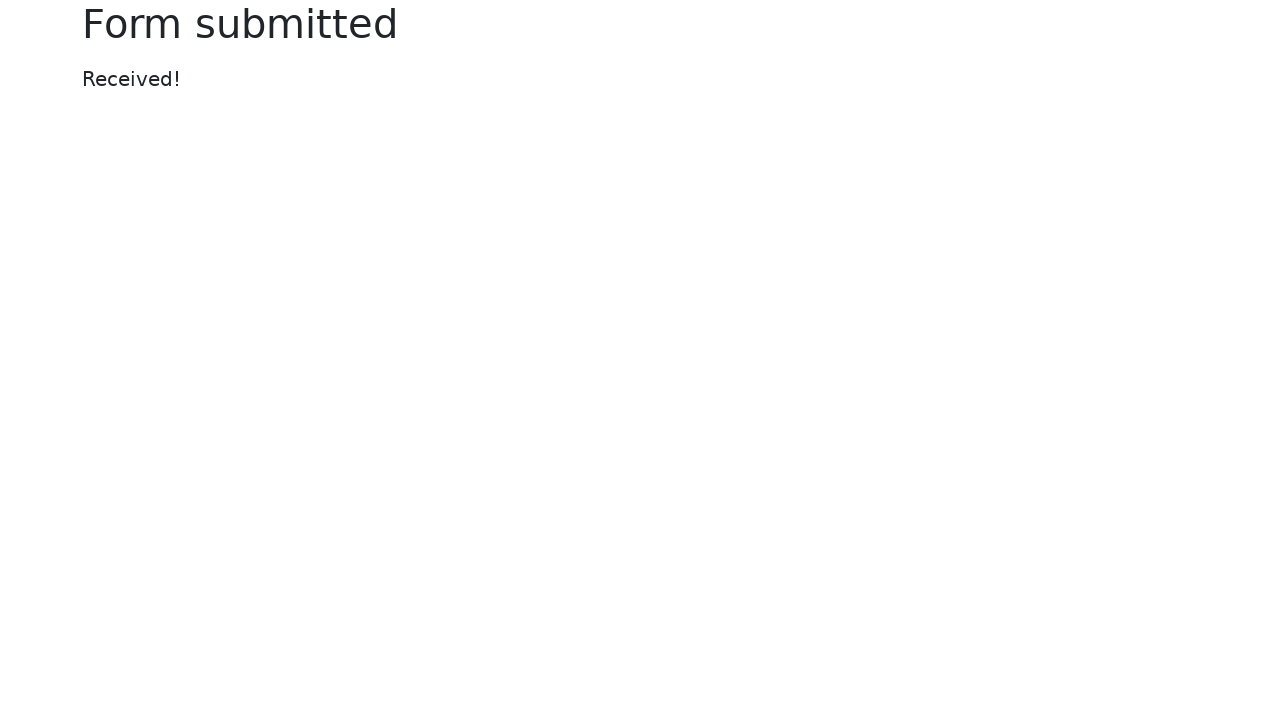

Success message appeared and is visible
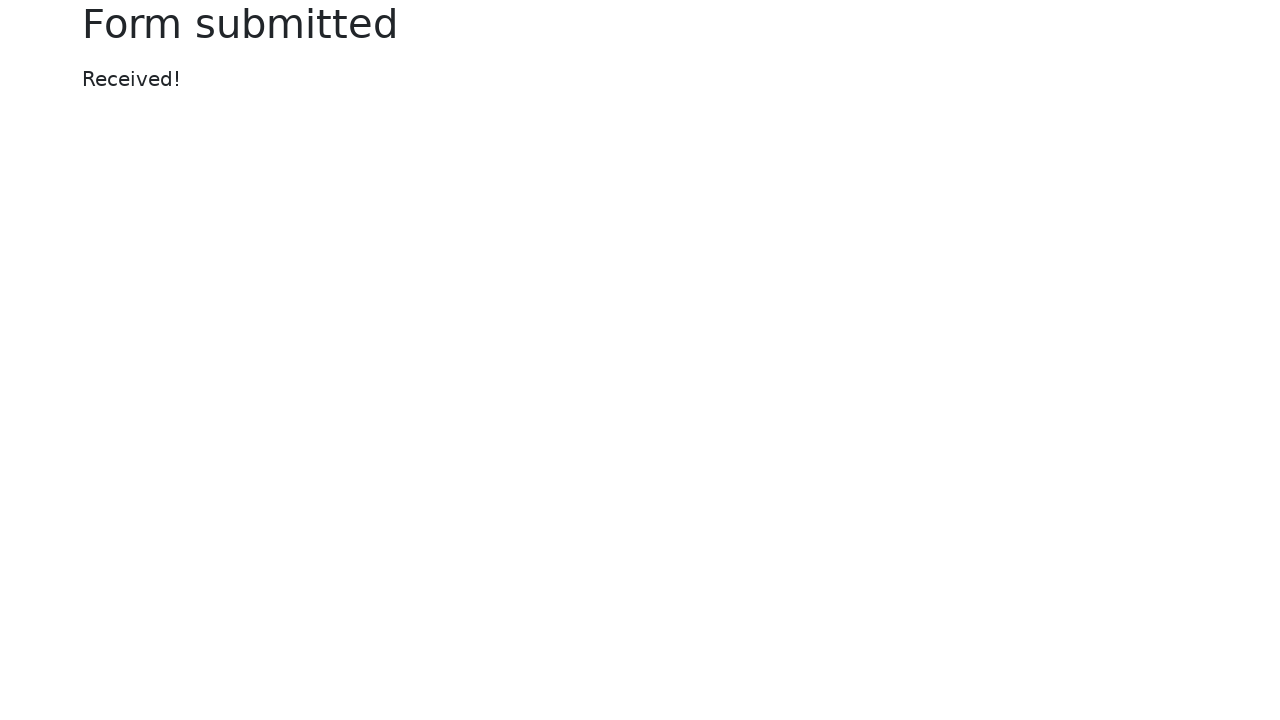

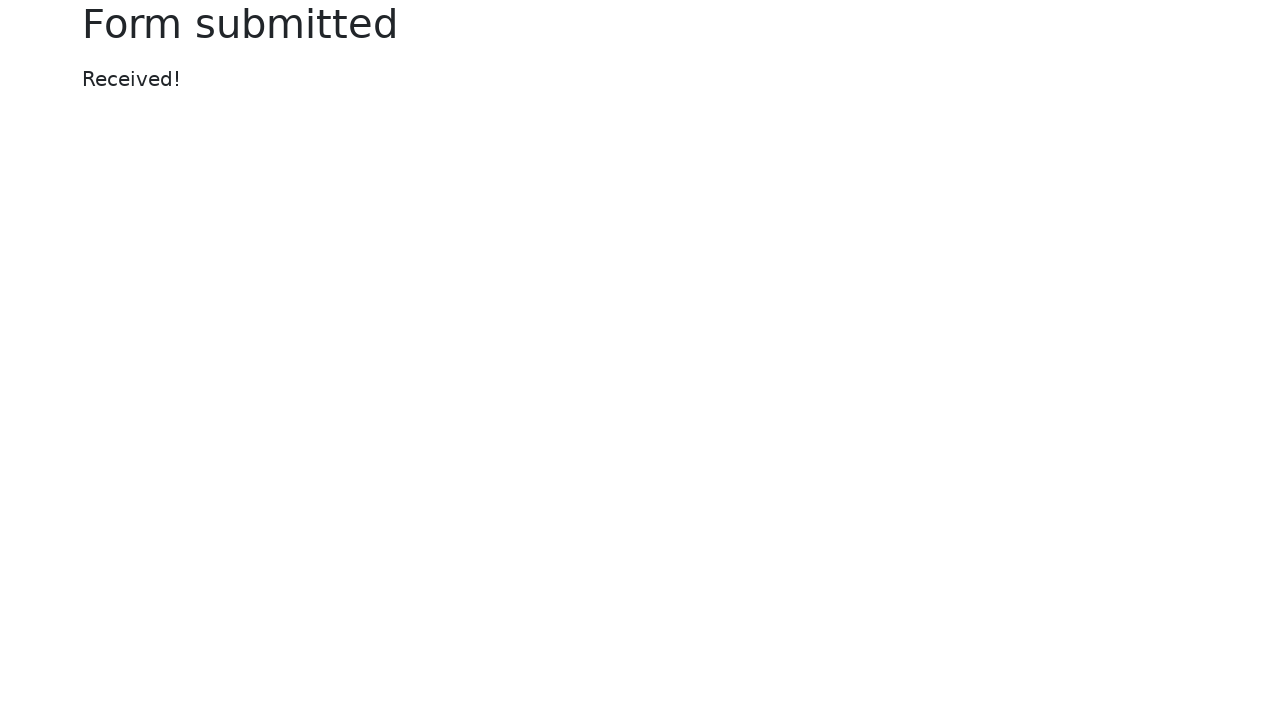